Tests context menu (right-click) functionality by opening context menu, hovering over delete option, clicking it, and handling the resulting alert.

Starting URL: http://swisnl.github.io/jQuery-contextMenu/demo.html

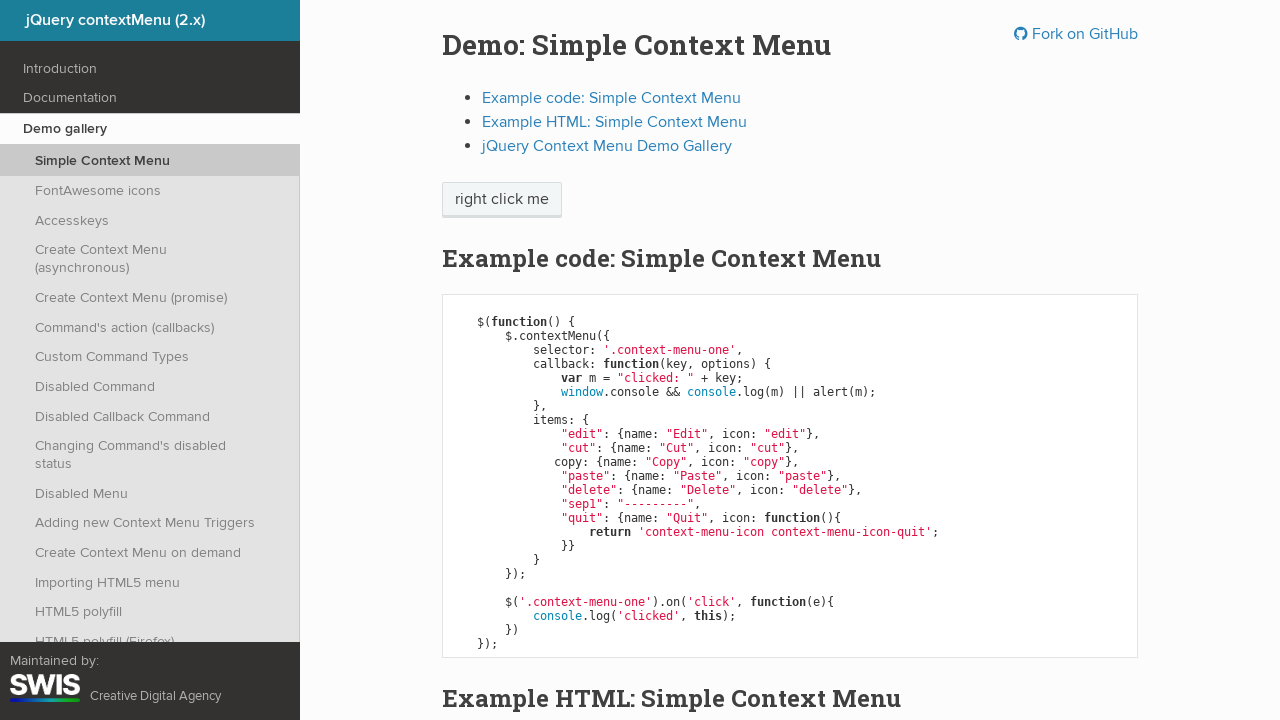

Right-clicked on context menu trigger element to open context menu at (502, 200) on span.context-menu-one
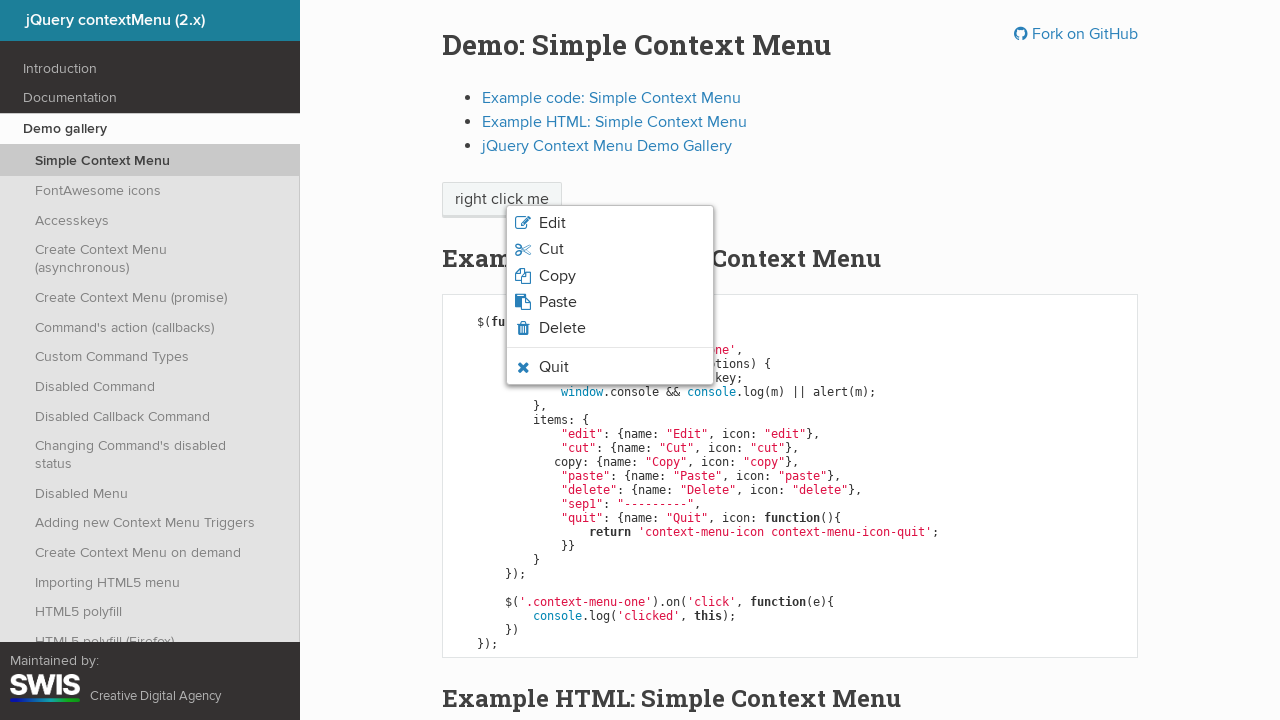

Hovered over delete option in context menu at (610, 328) on li.context-menu-icon-delete
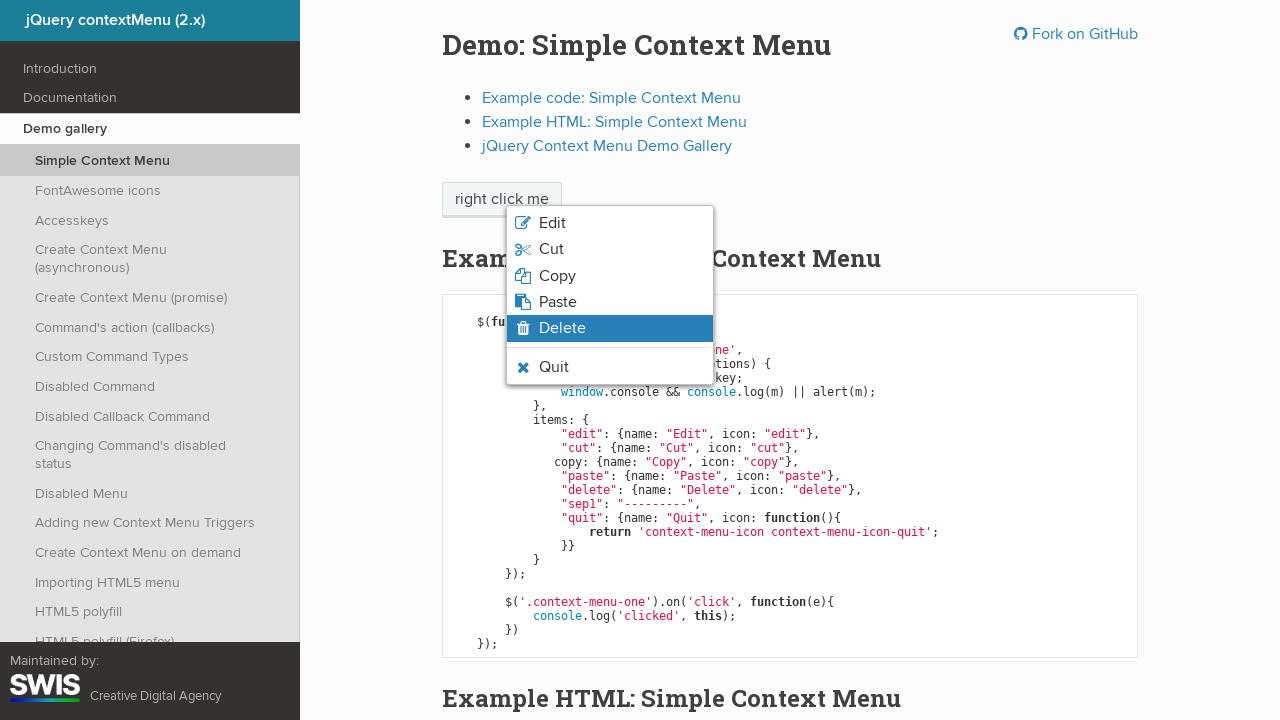

Verified delete option has hover state applied
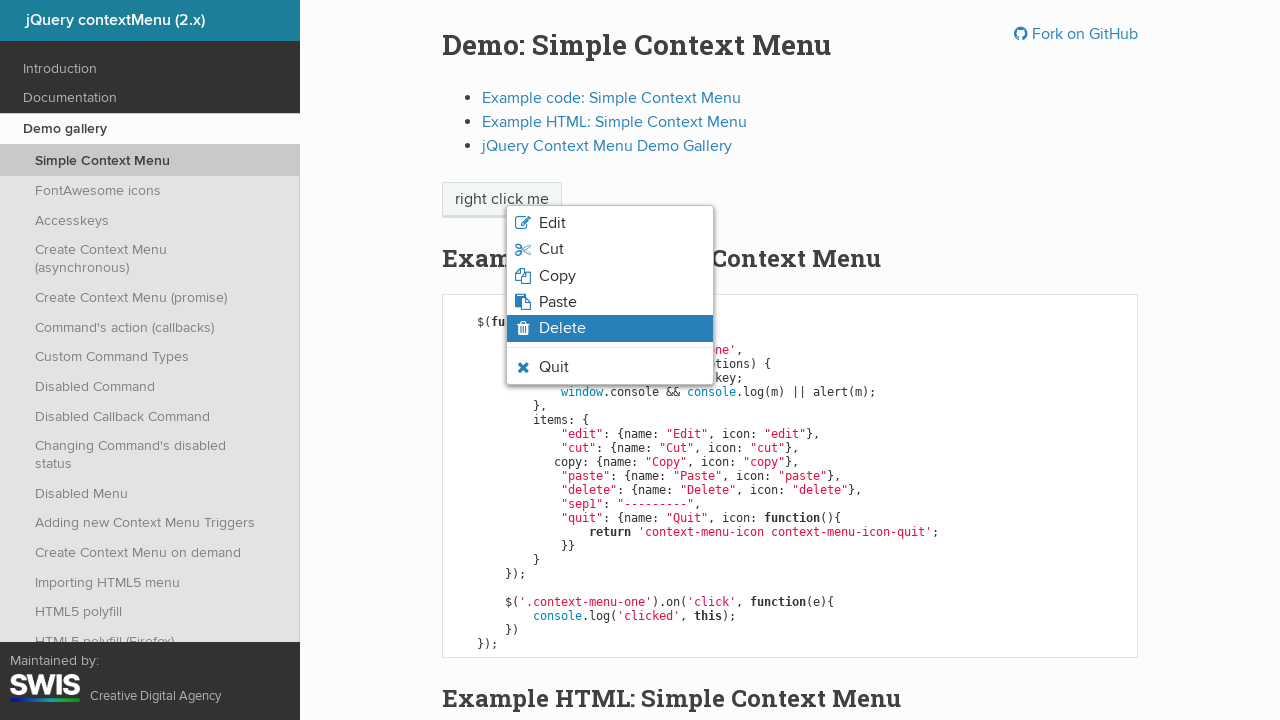

Set up dialog handler to accept alert with message 'clicked: delete'
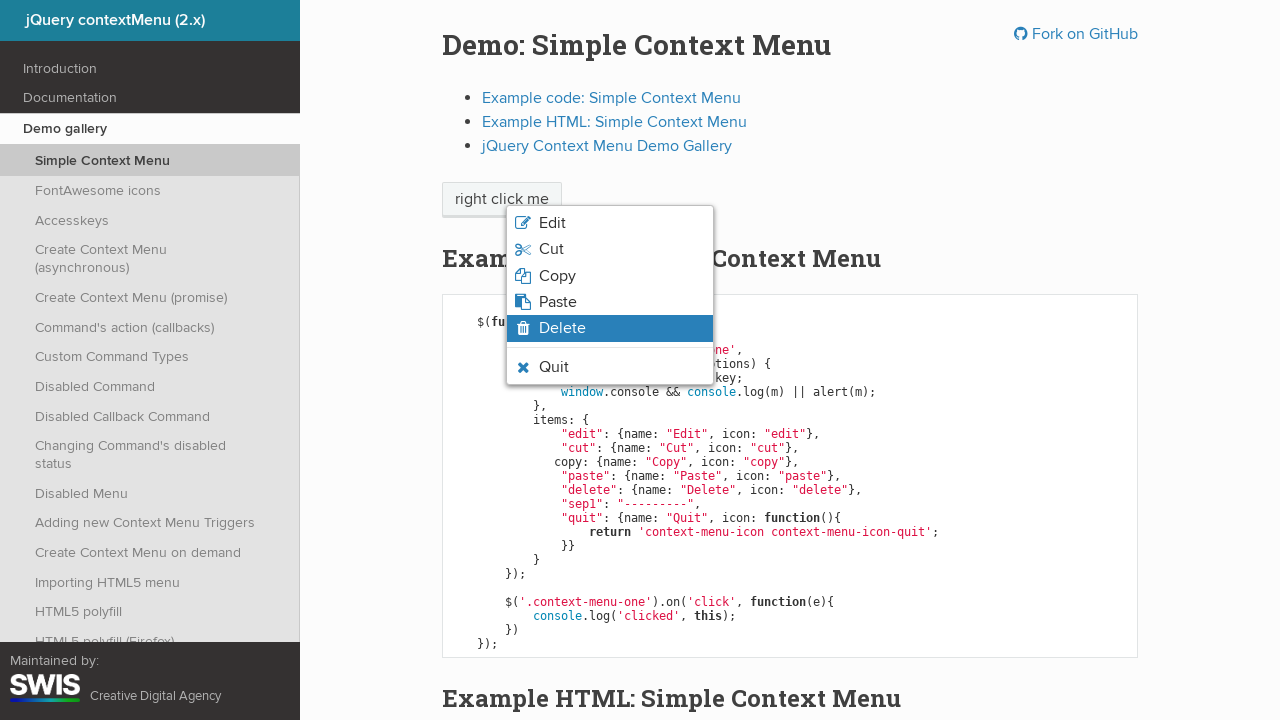

Clicked delete option, triggering alert dialog at (610, 328) on li.context-menu-icon-delete
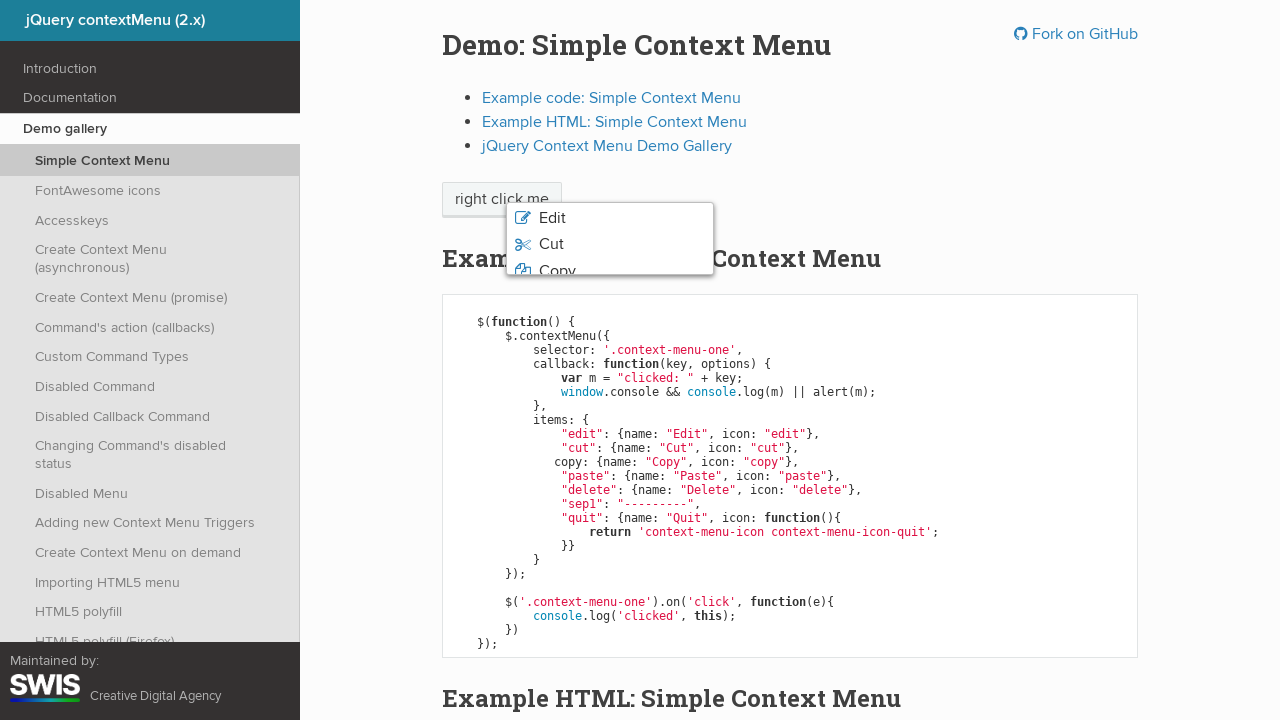

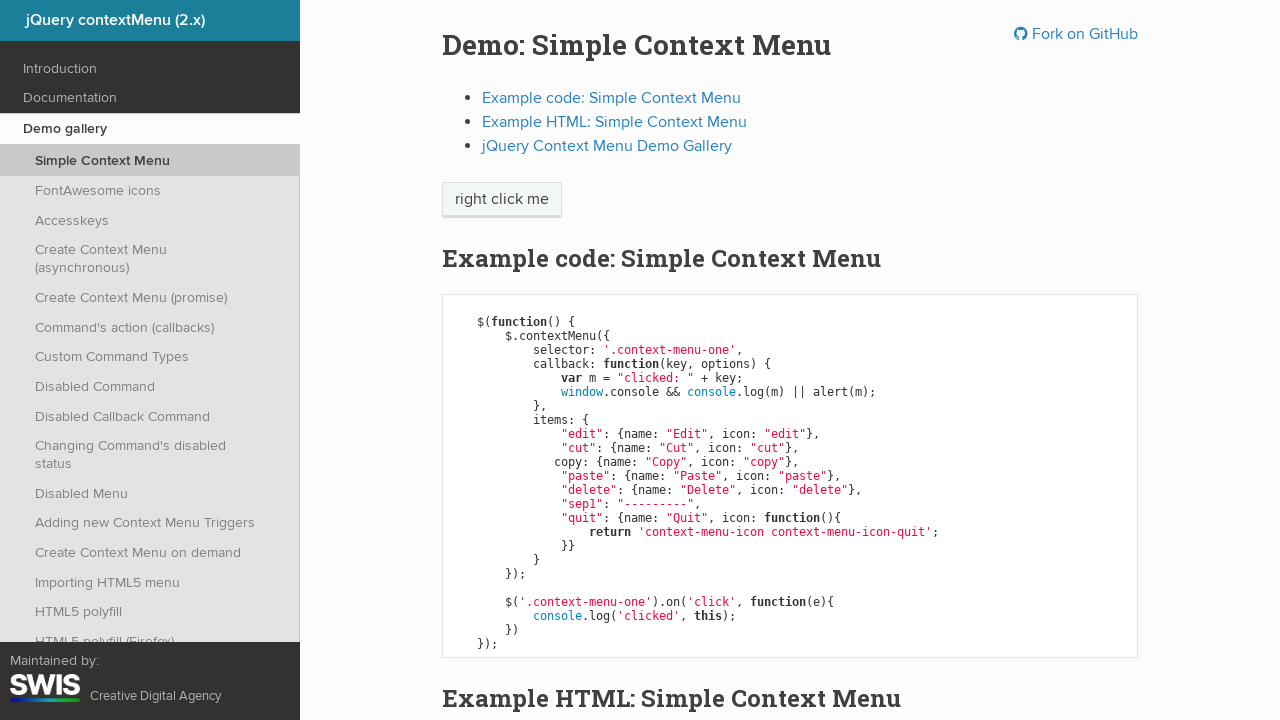